Tests basic browser navigation functionality including navigating to a different page, refreshing, and using back/forward browser buttons on skookii.com

Starting URL: http://skookii.com/

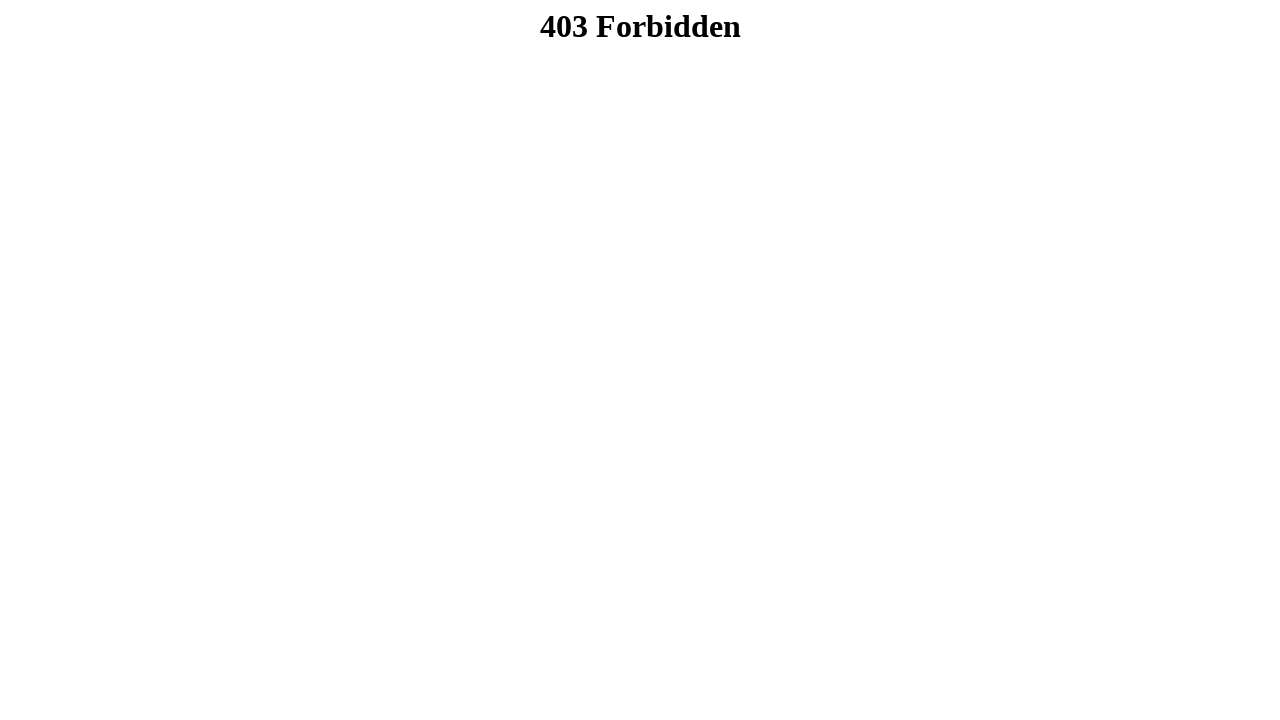

Set viewport size to 1280x877
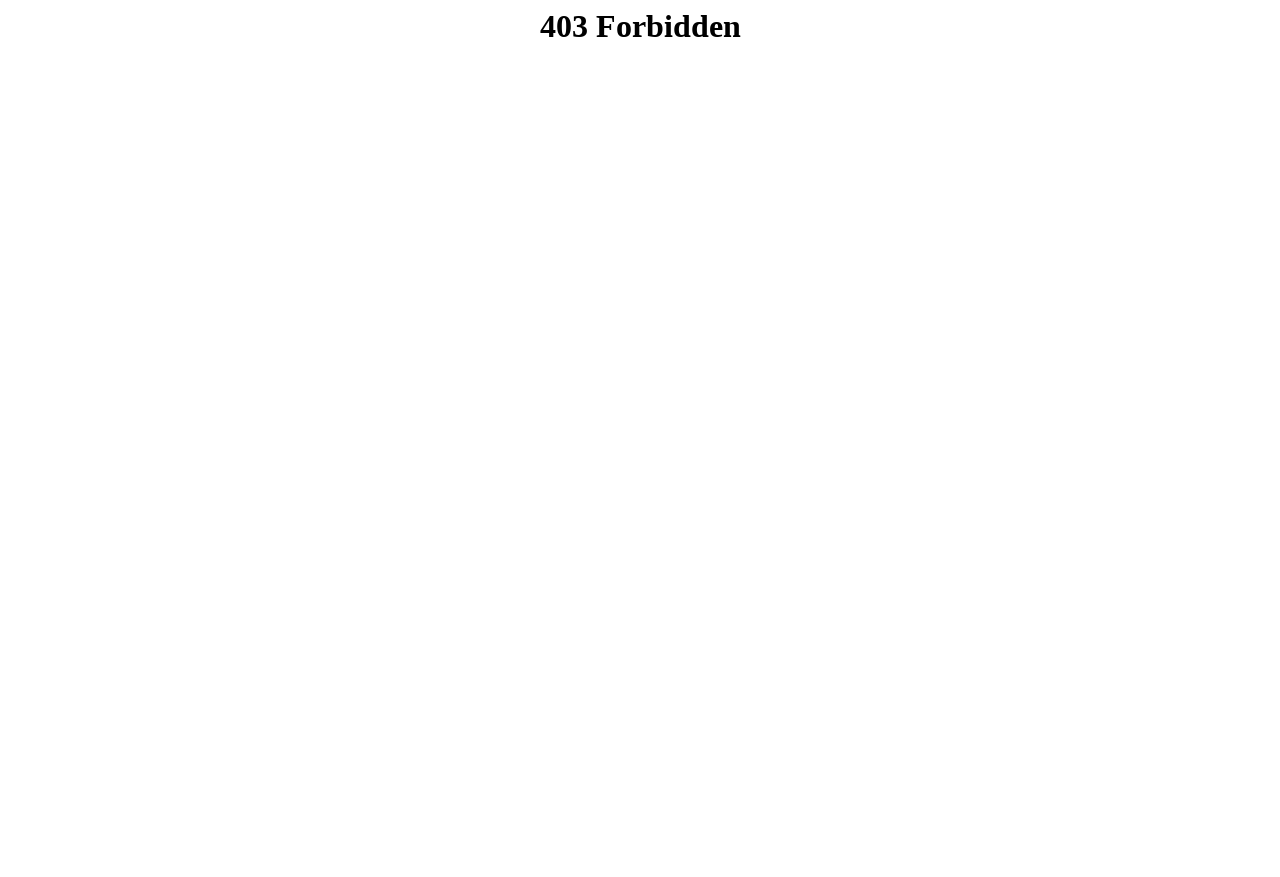

Navigated to about page at http://skookii.com/about-skookii/
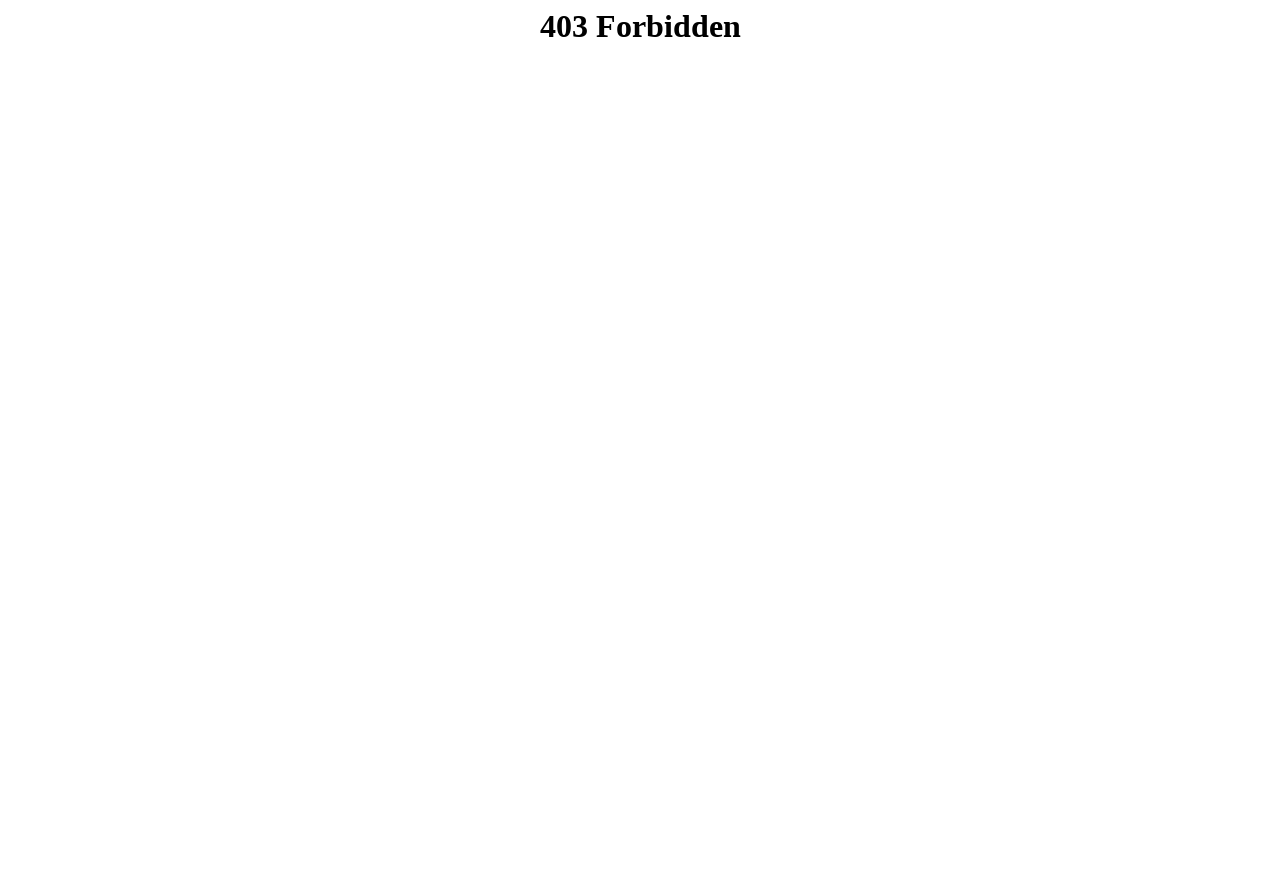

Refreshed the page
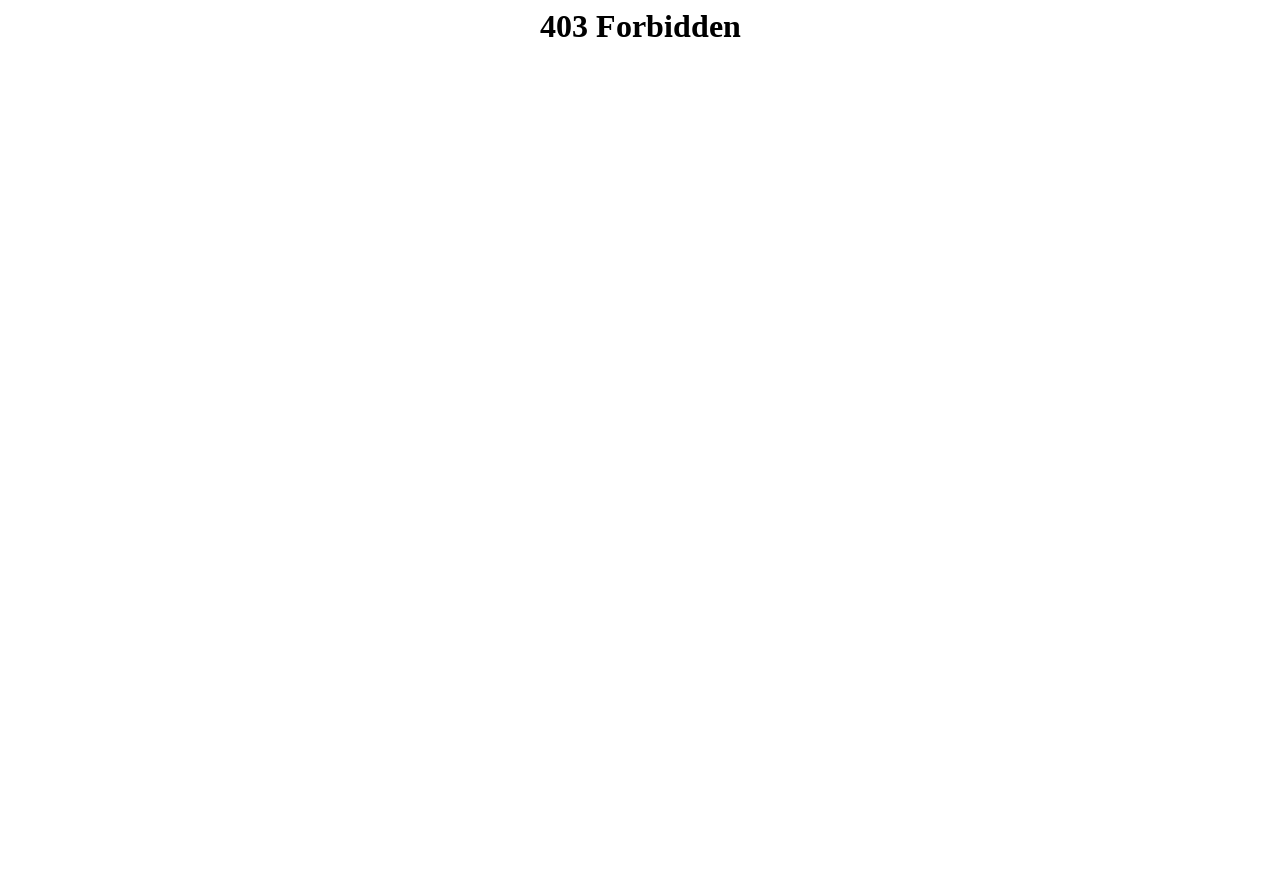

Clicked browser back button
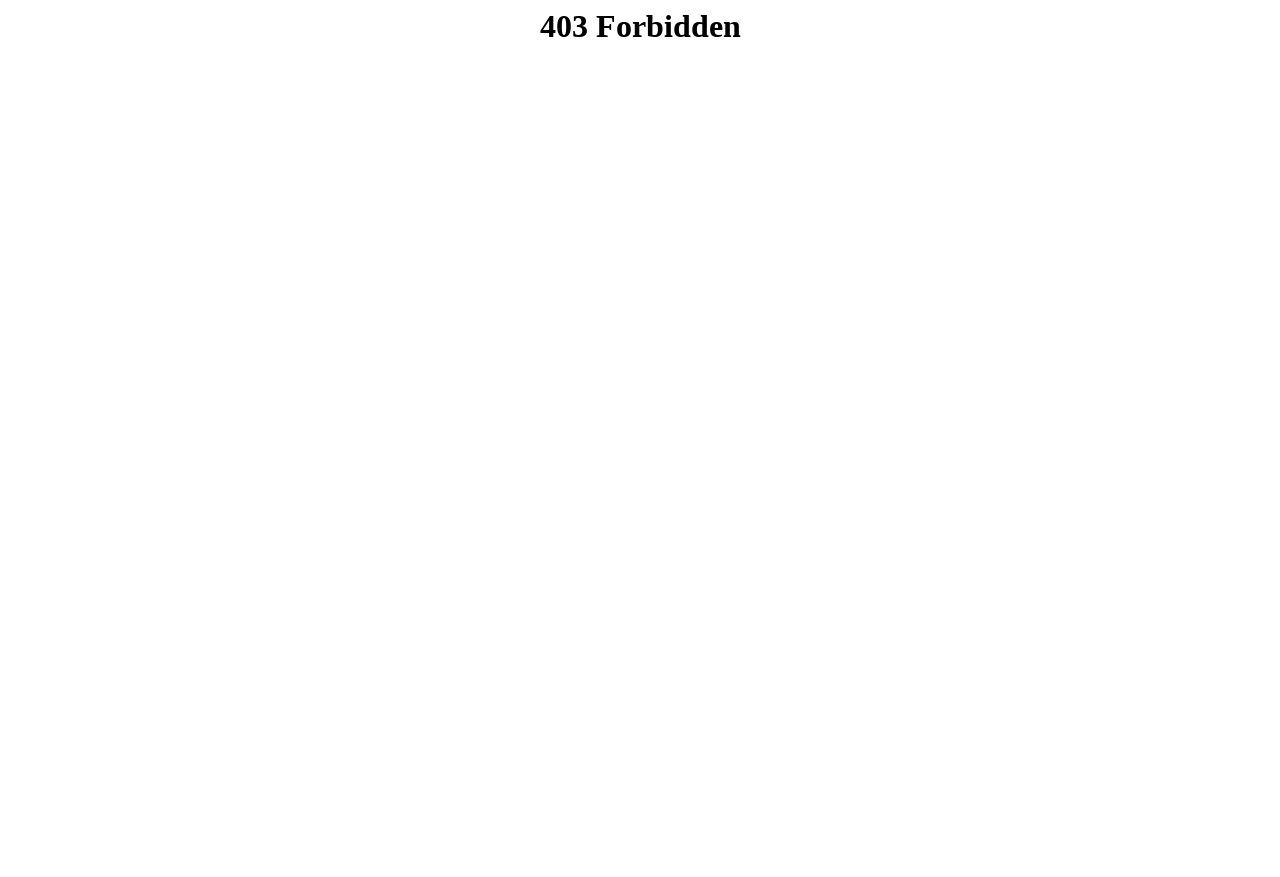

Clicked browser forward button
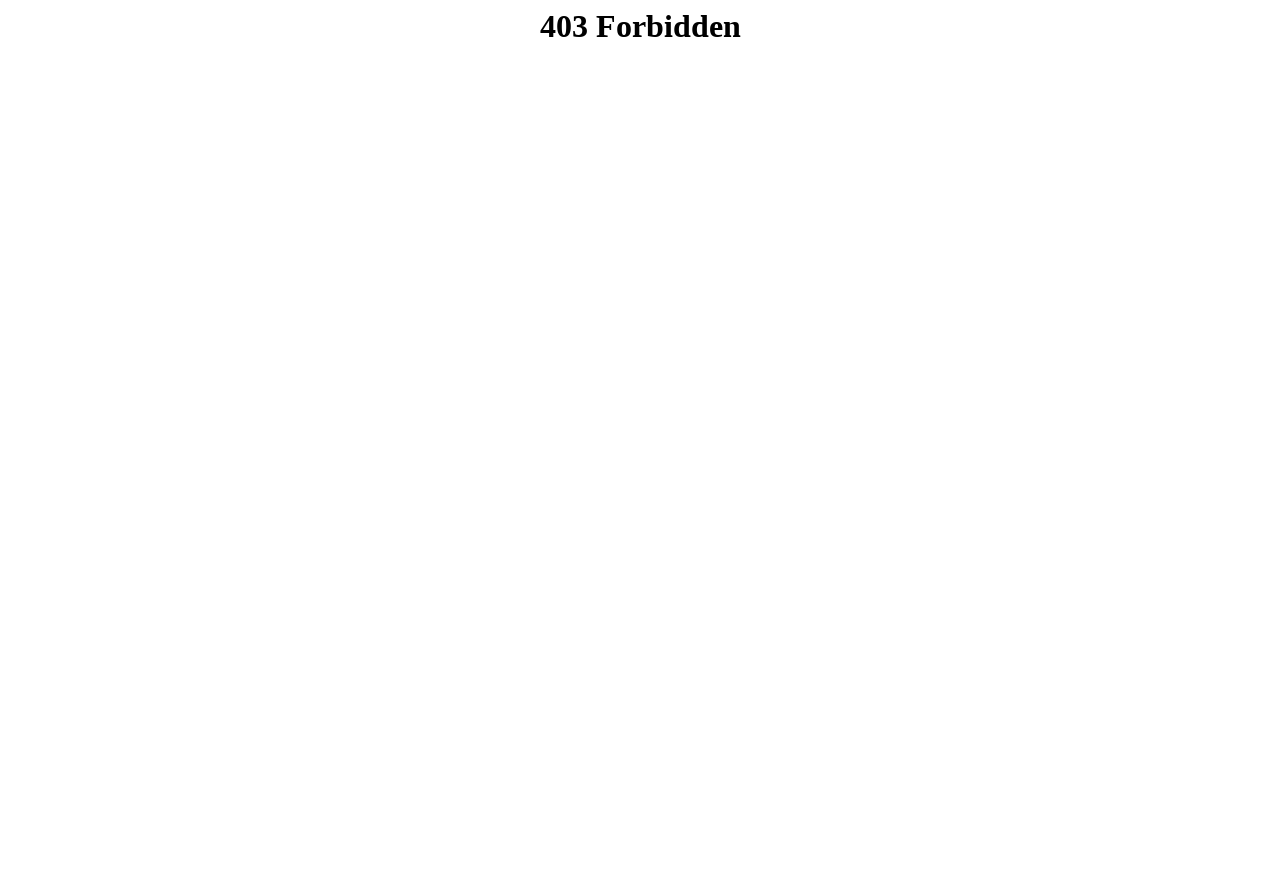

Retrieved page title: 403 Forbidden
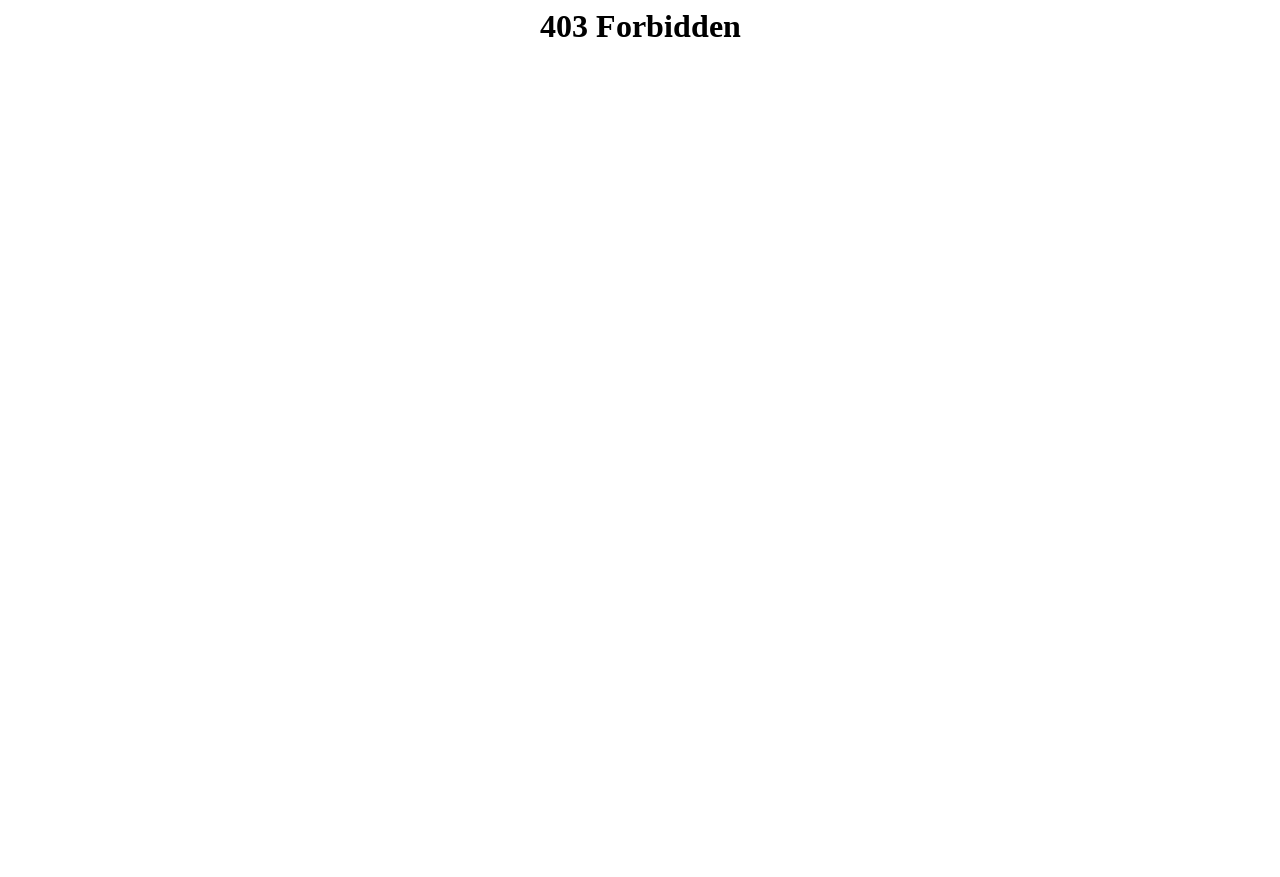

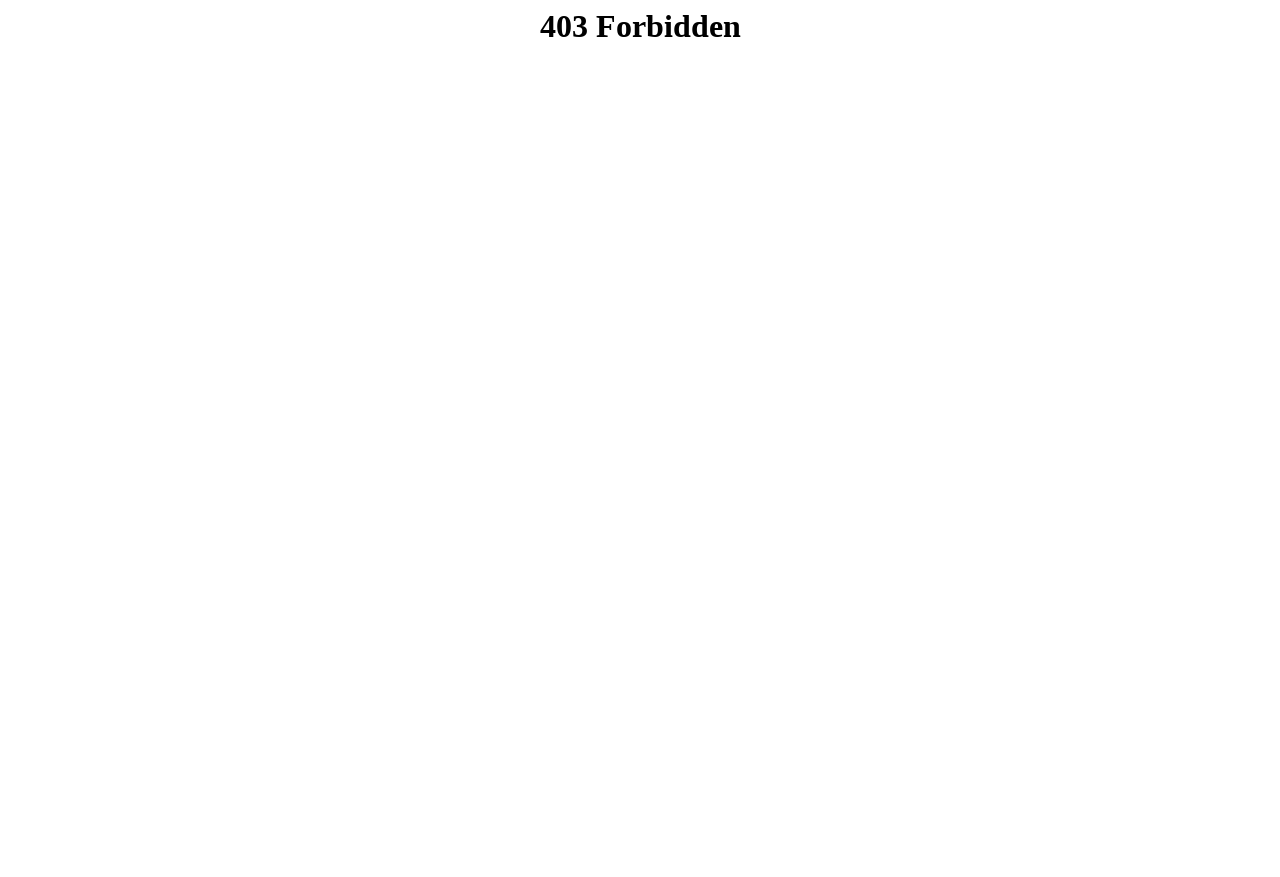